Navigates to a buttons testing page and checks the enabled/disabled state of specific buttons

Starting URL: https://automationtesting.co.uk/buttons.html

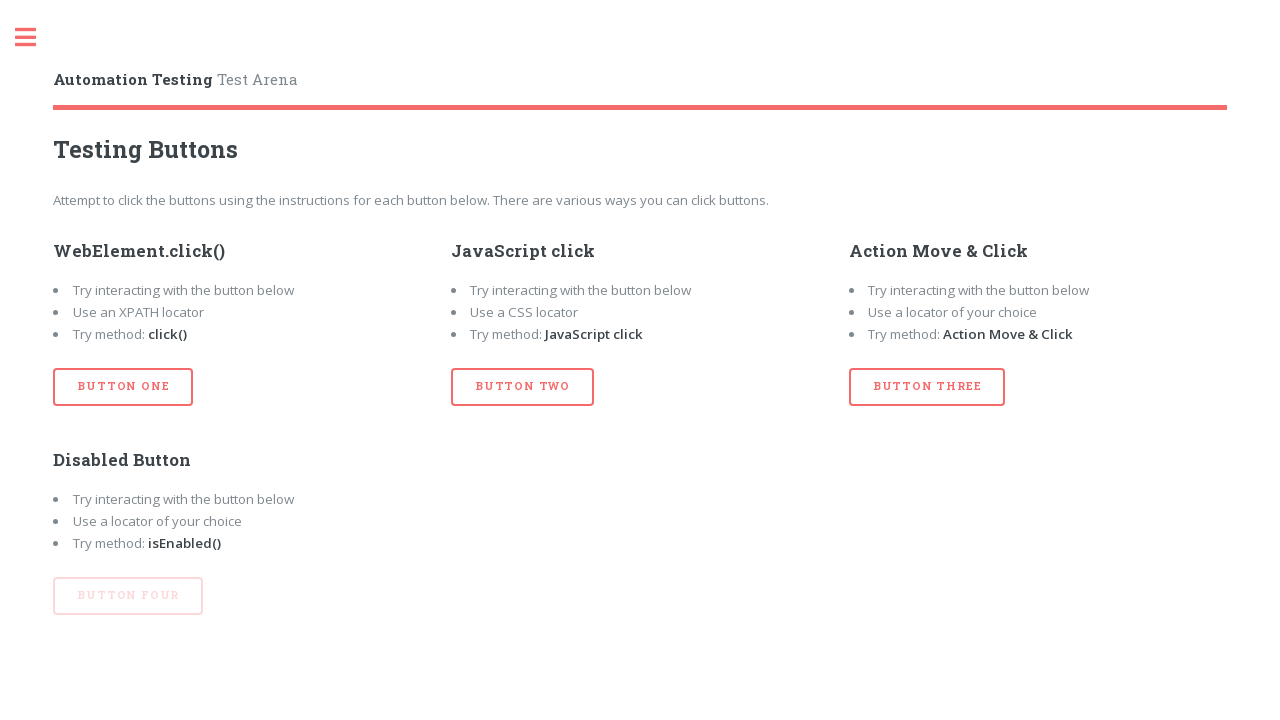

Navigated to buttons testing page
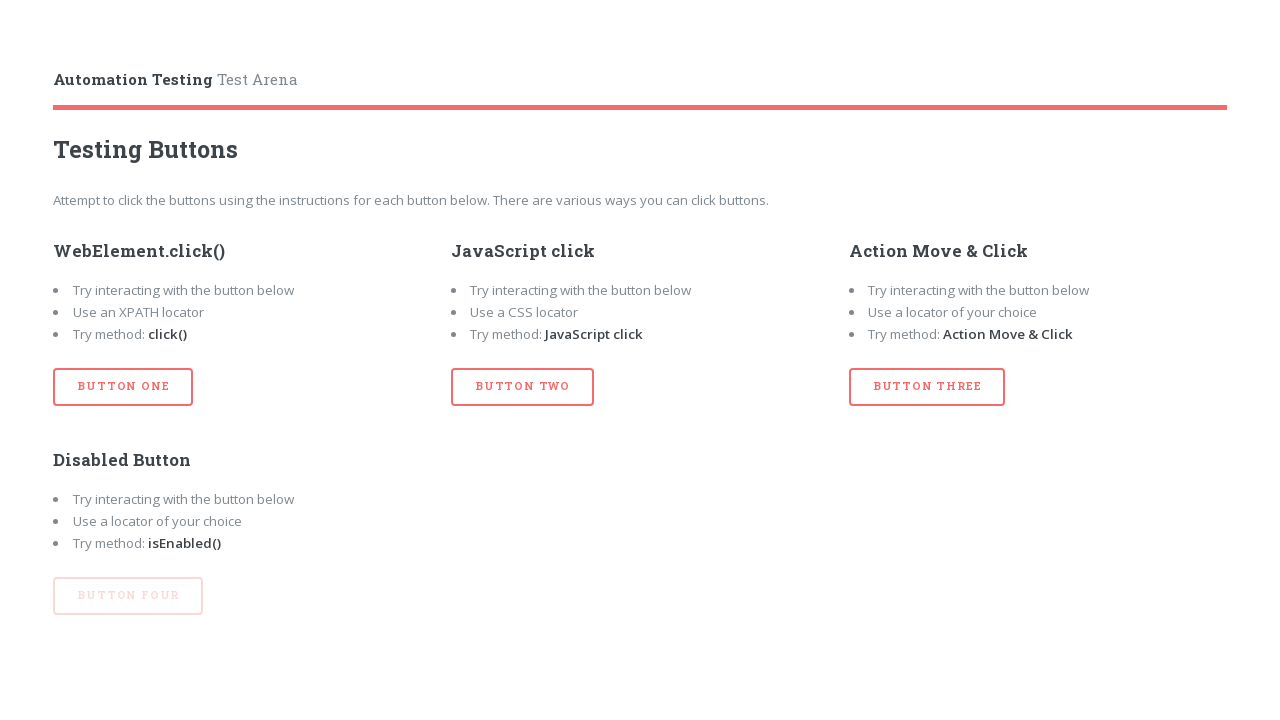

Checked if button four is enabled
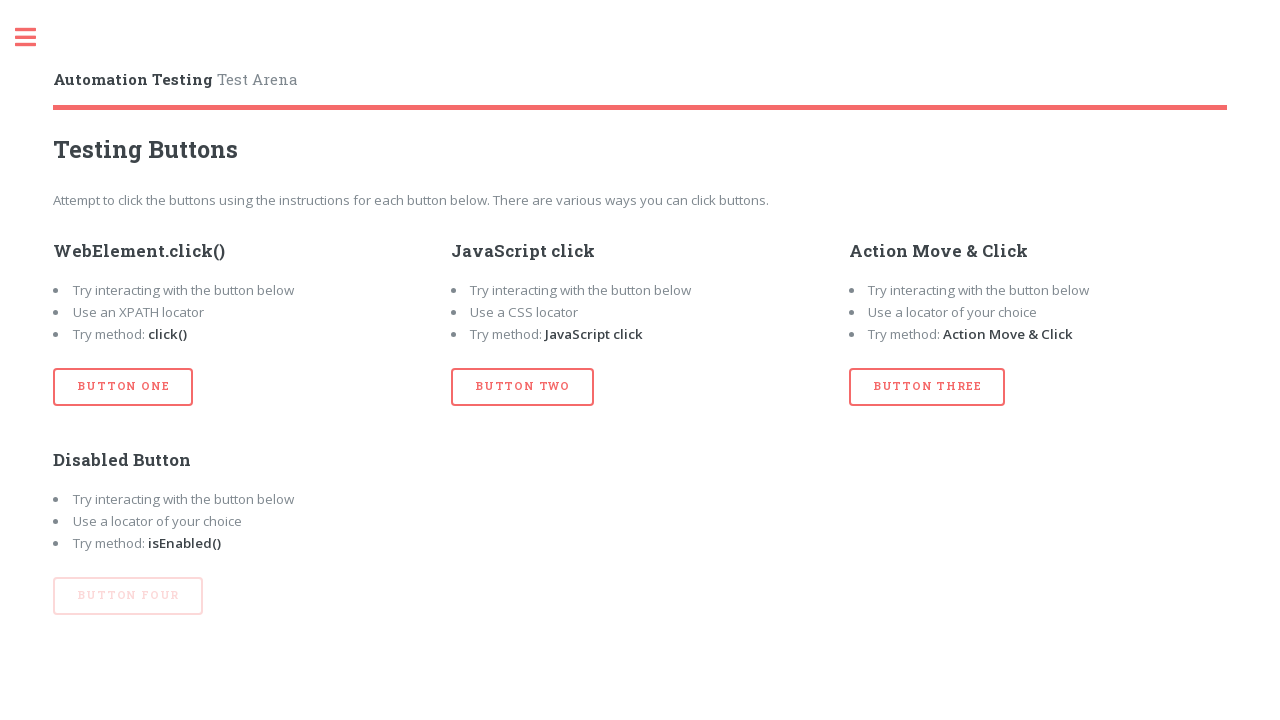

Checked if button three is enabled
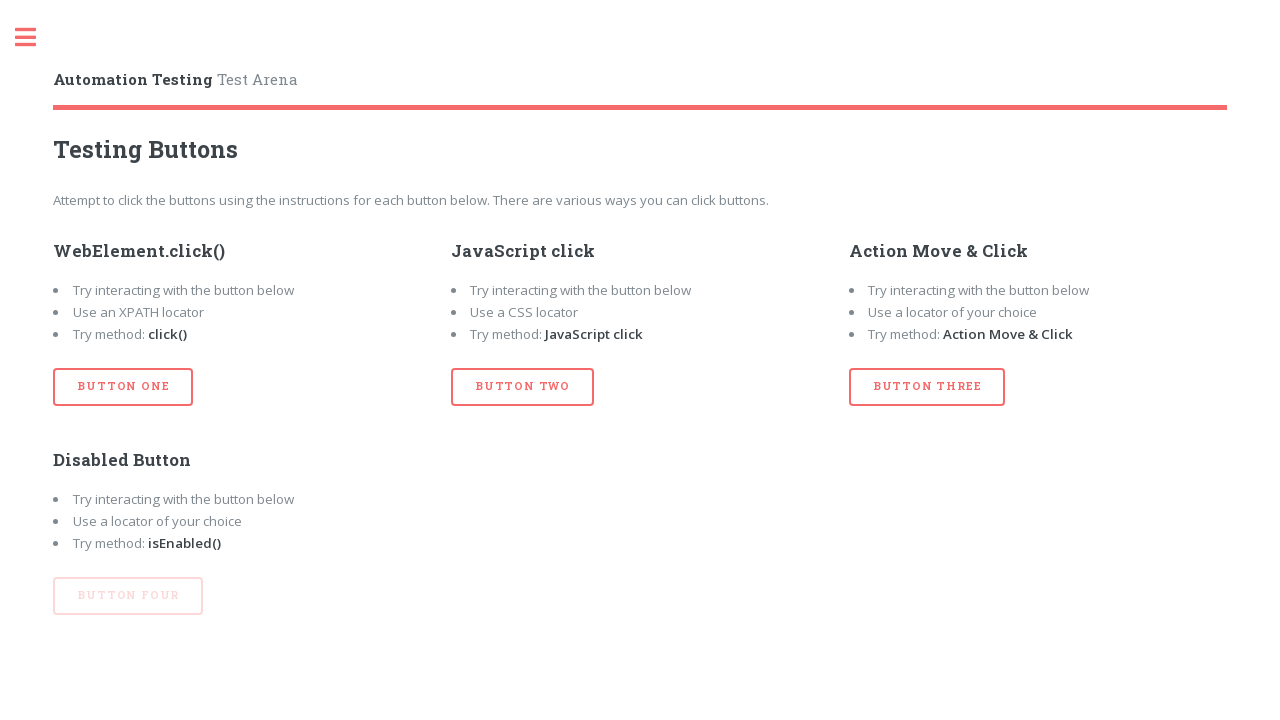

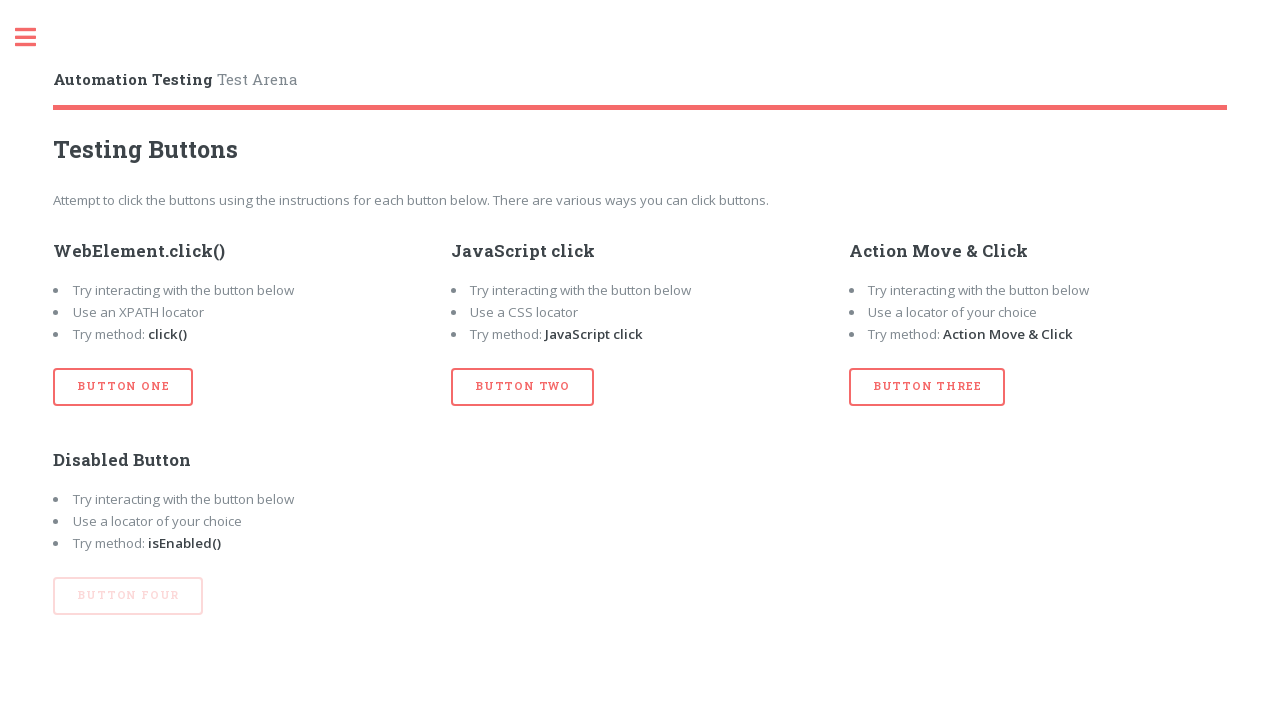